Navigates to a Java tutorial page, displays an alert dialog, scrolls down the page, and takes a screenshot

Starting URL: http://testingpool.com/data-types-in-java/

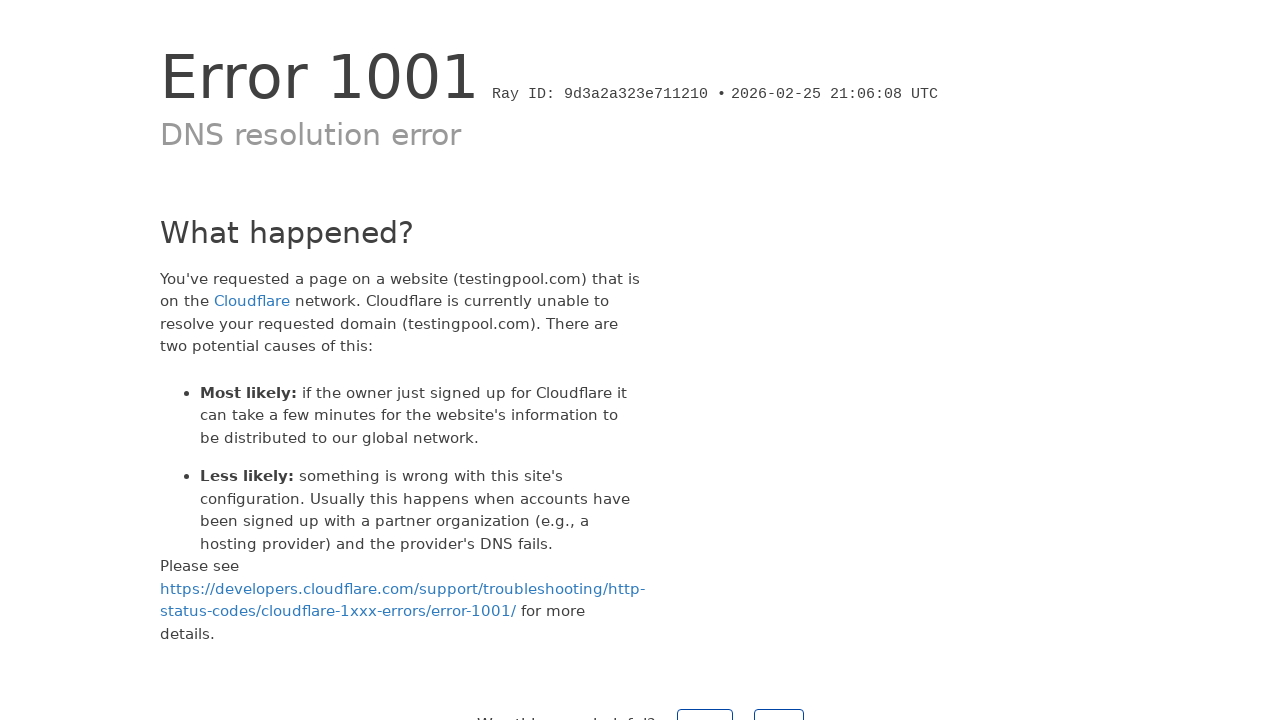

Navigated to Java data types tutorial page
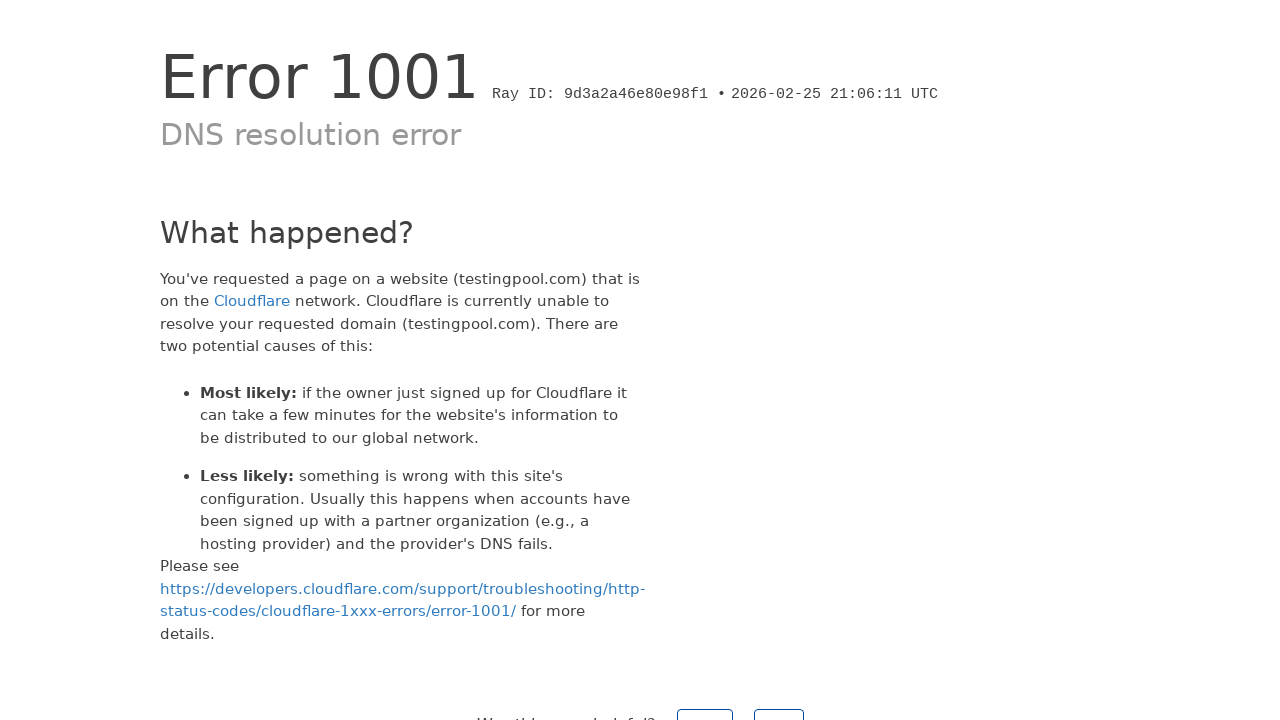

Executed JavaScript to display welcome alert dialog
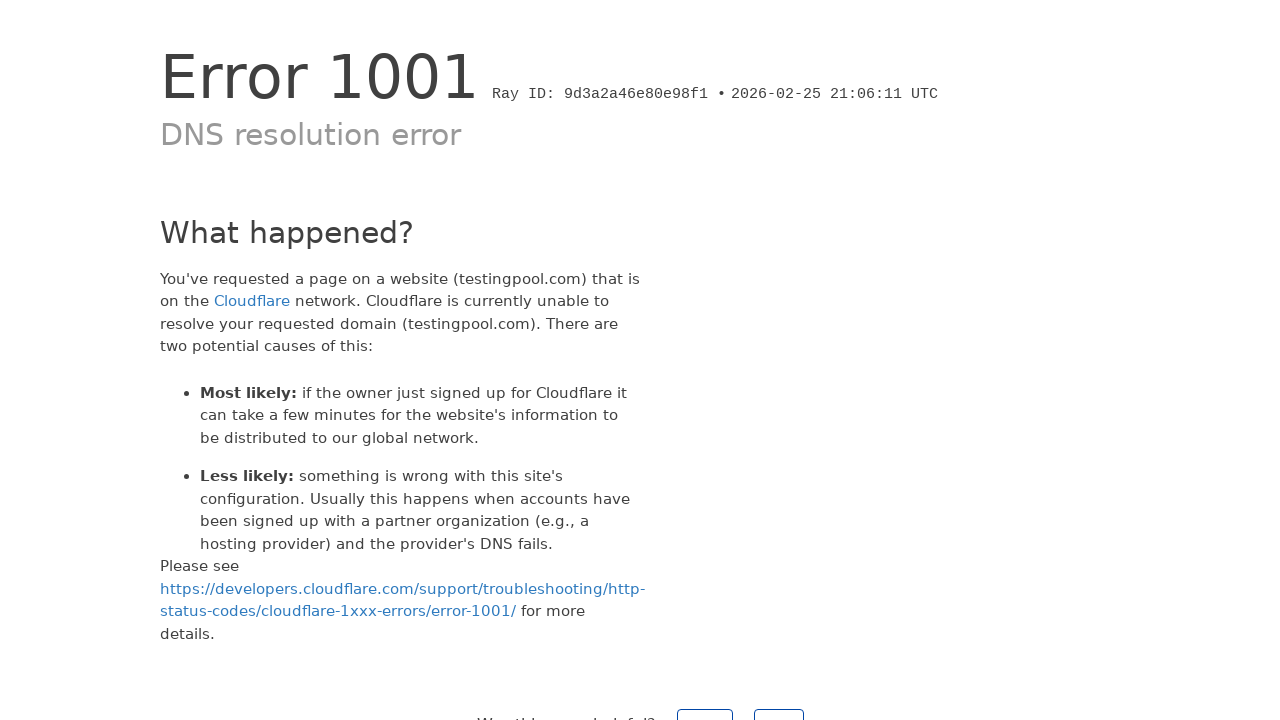

Set up dialog handler to accept alert
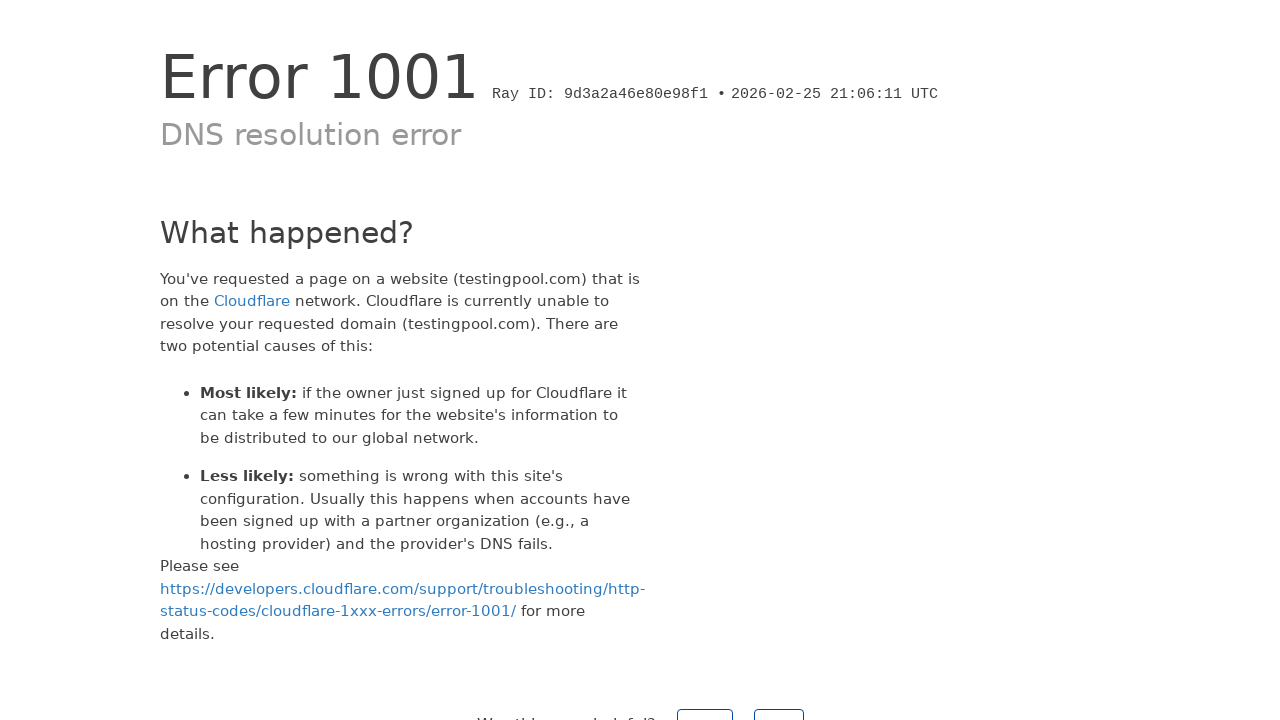

Scrolled down the page by 900 pixels
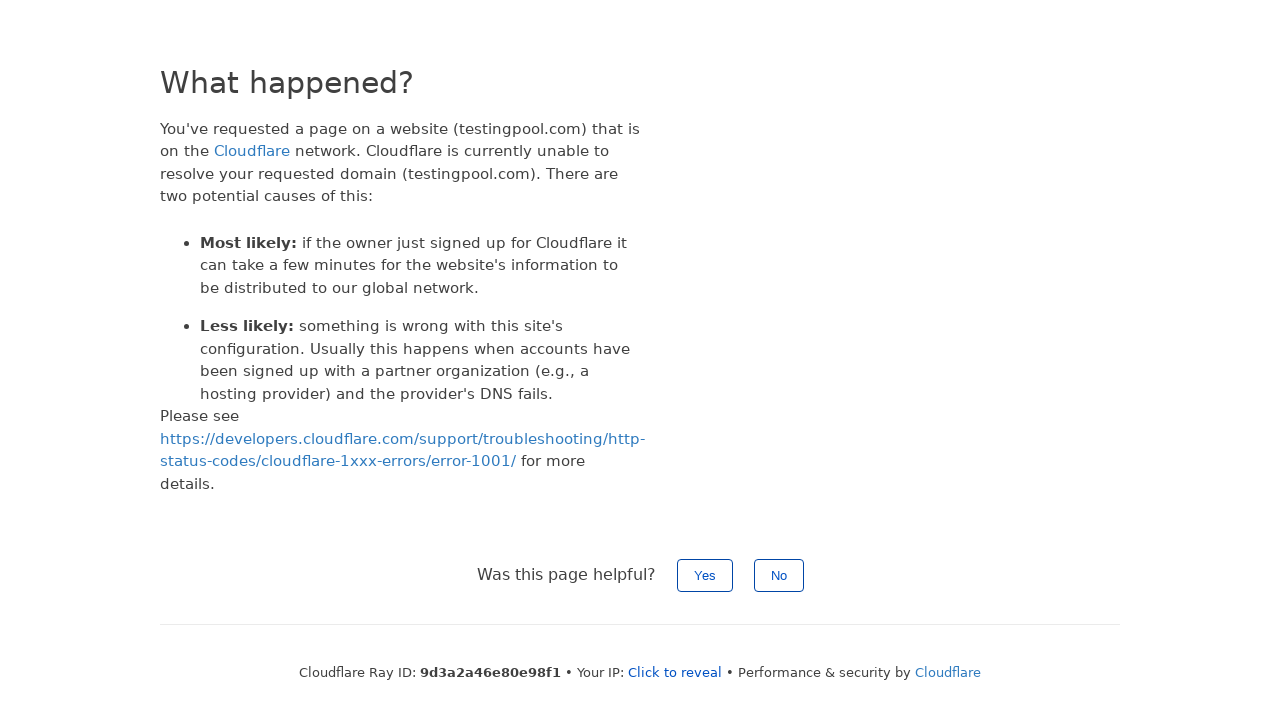

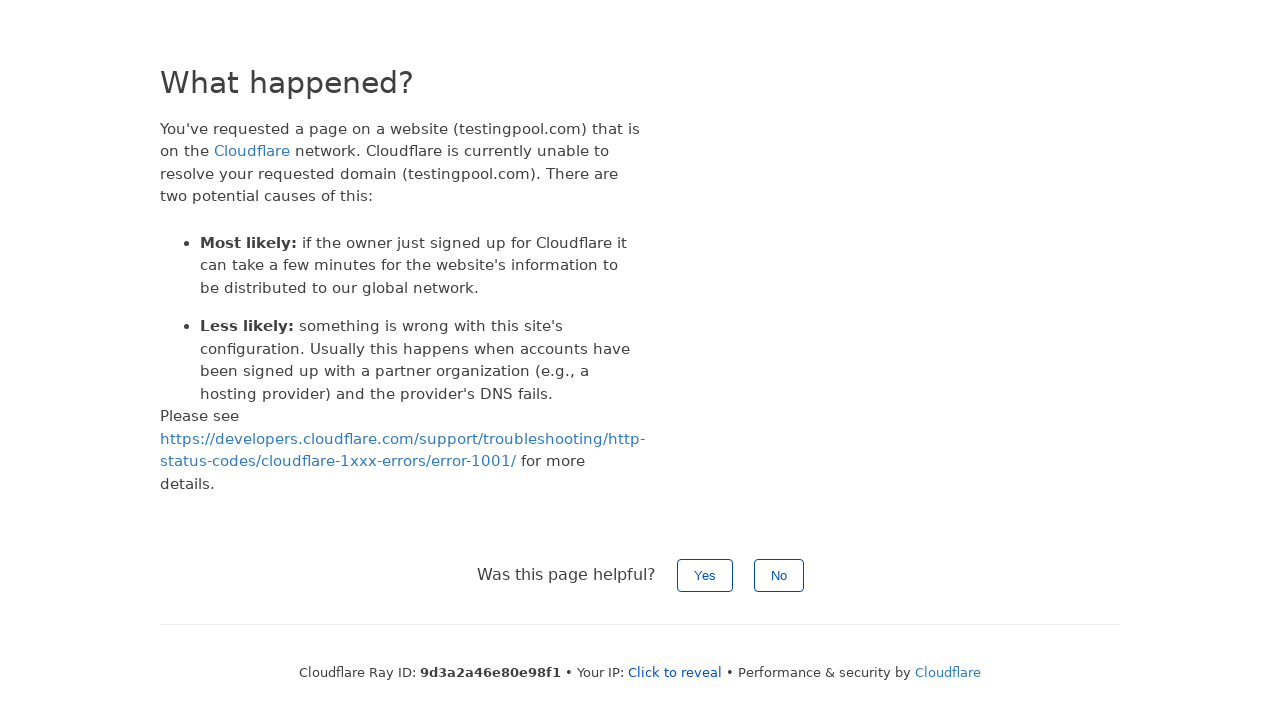